Tests that new todo items are appended to the bottom of the list by creating 3 items and verifying the count.

Starting URL: https://demo.playwright.dev/todomvc

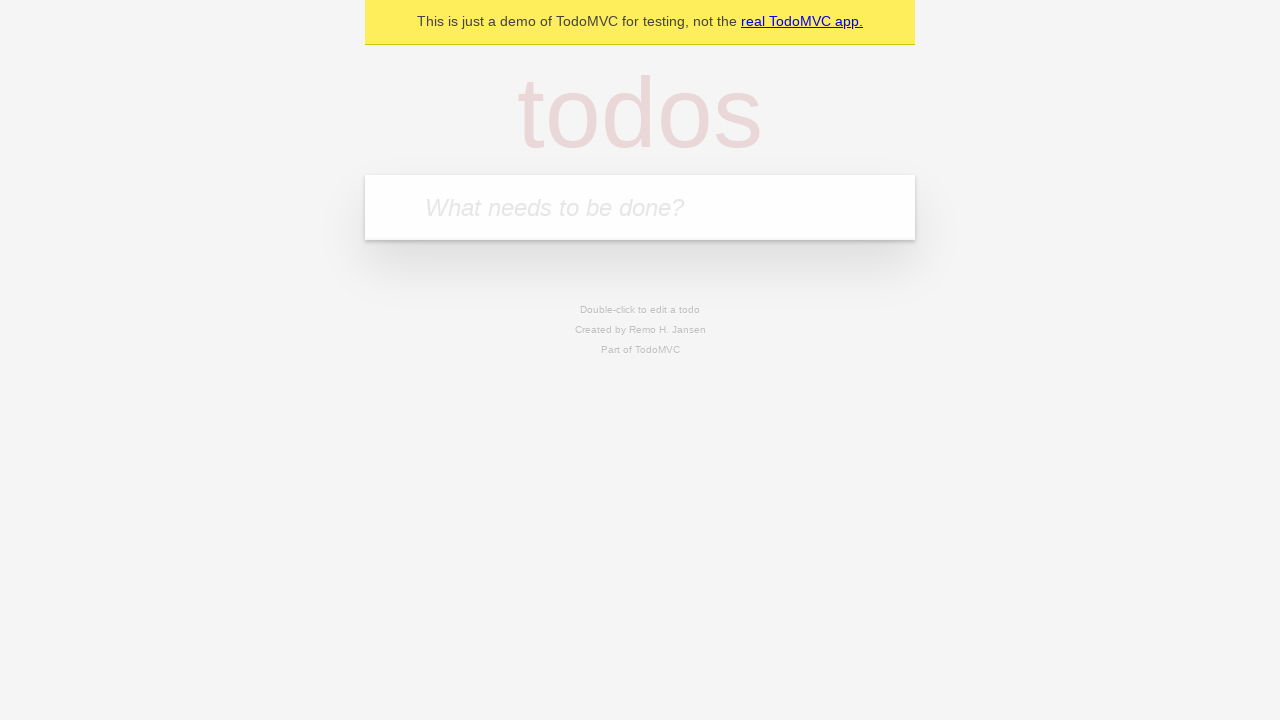

Filled first todo item 'buy some cheese' on .new-todo
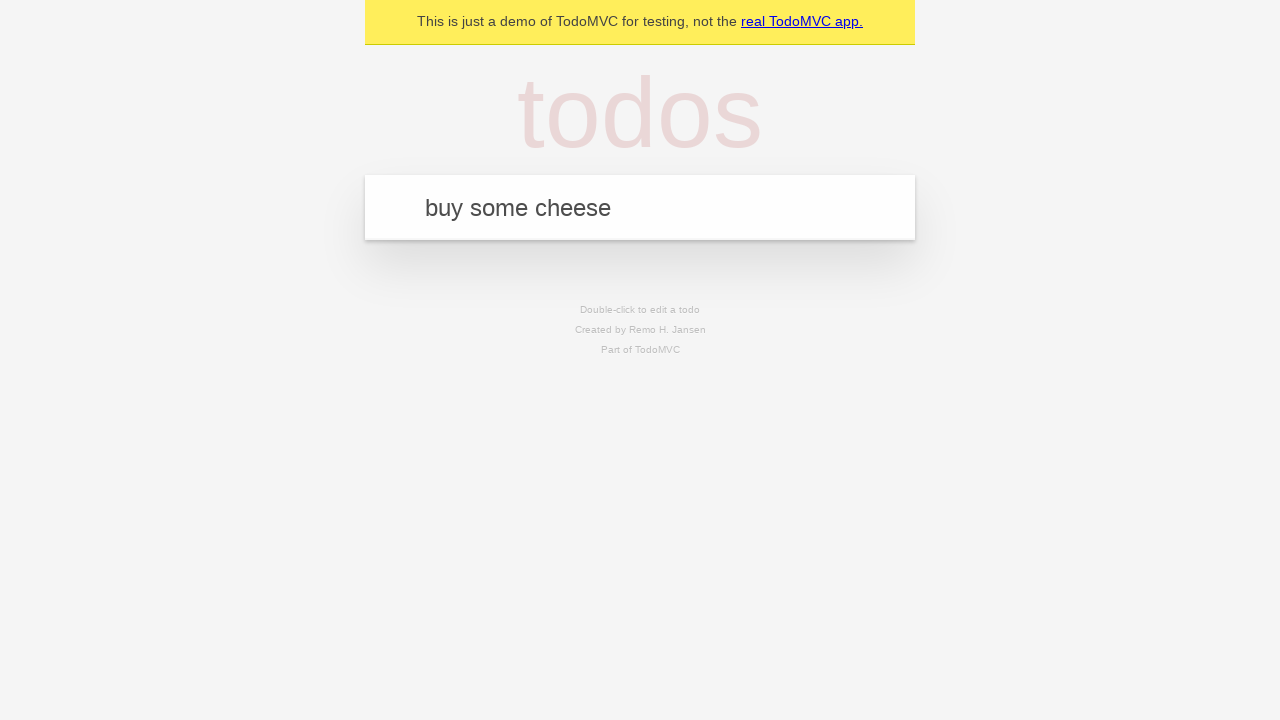

Pressed Enter to create first todo item on .new-todo
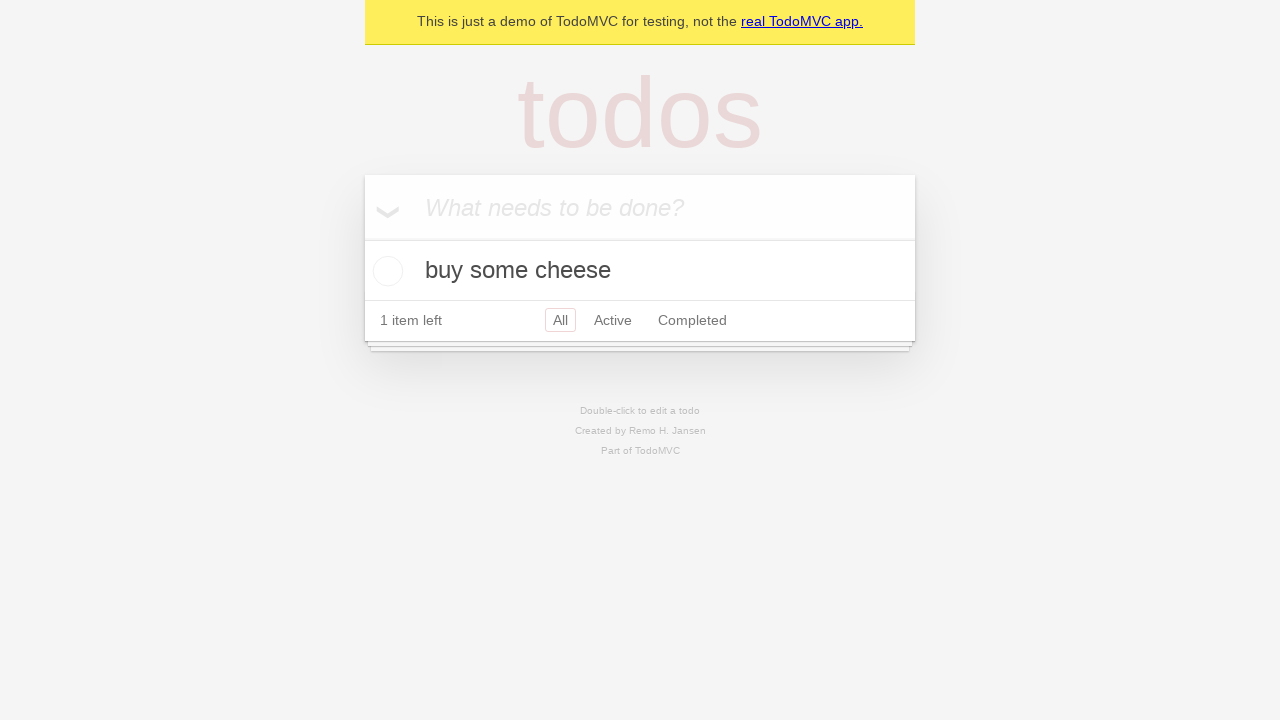

Filled second todo item 'feed the cat' on .new-todo
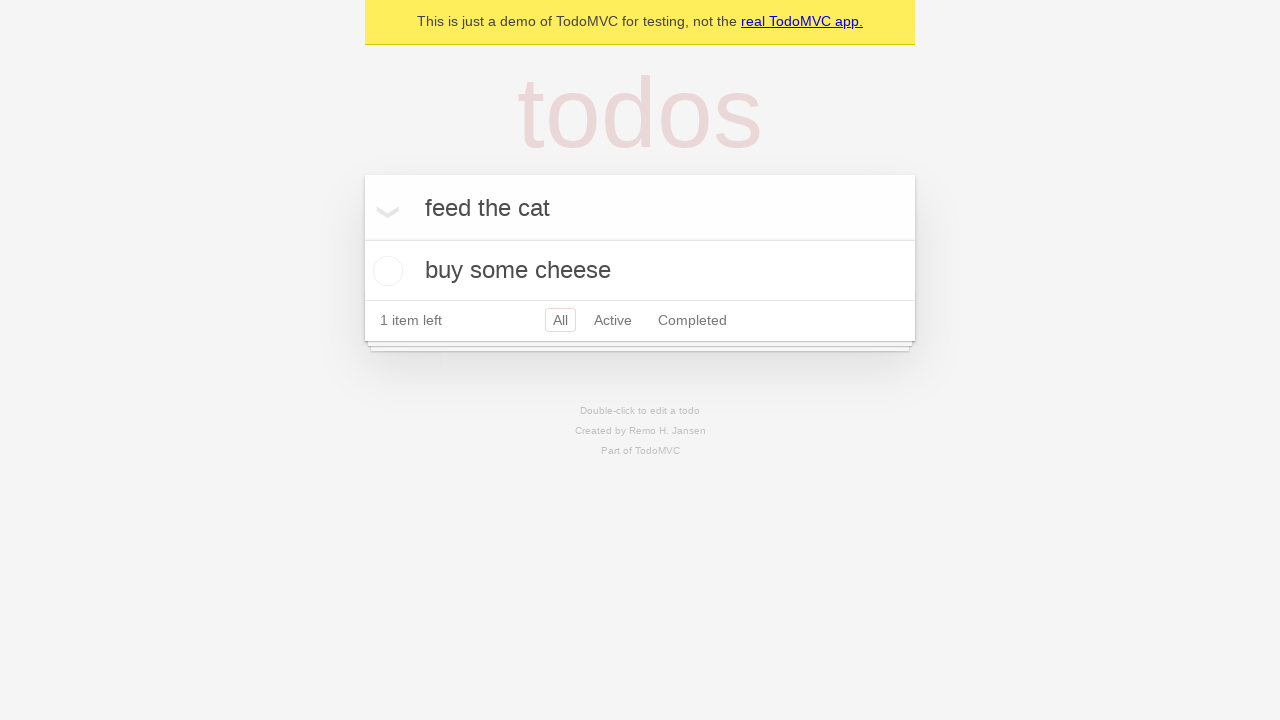

Pressed Enter to create second todo item on .new-todo
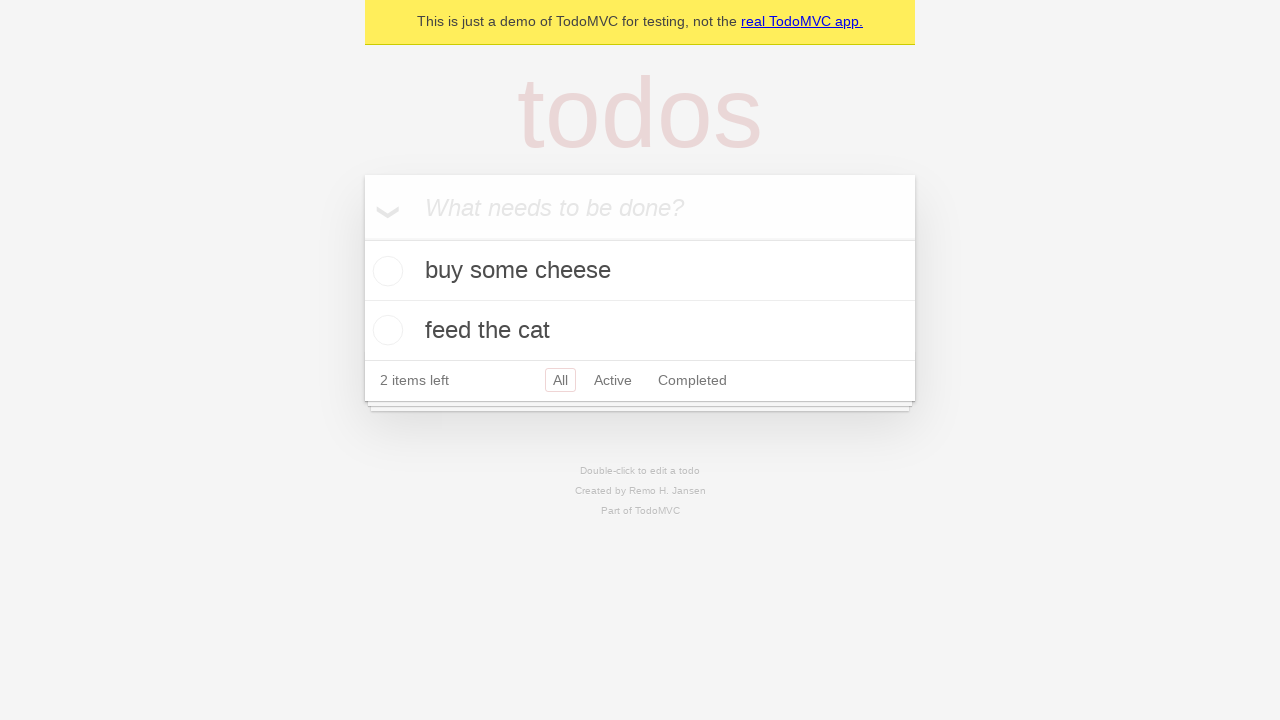

Filled third todo item 'book a doctors appointment' on .new-todo
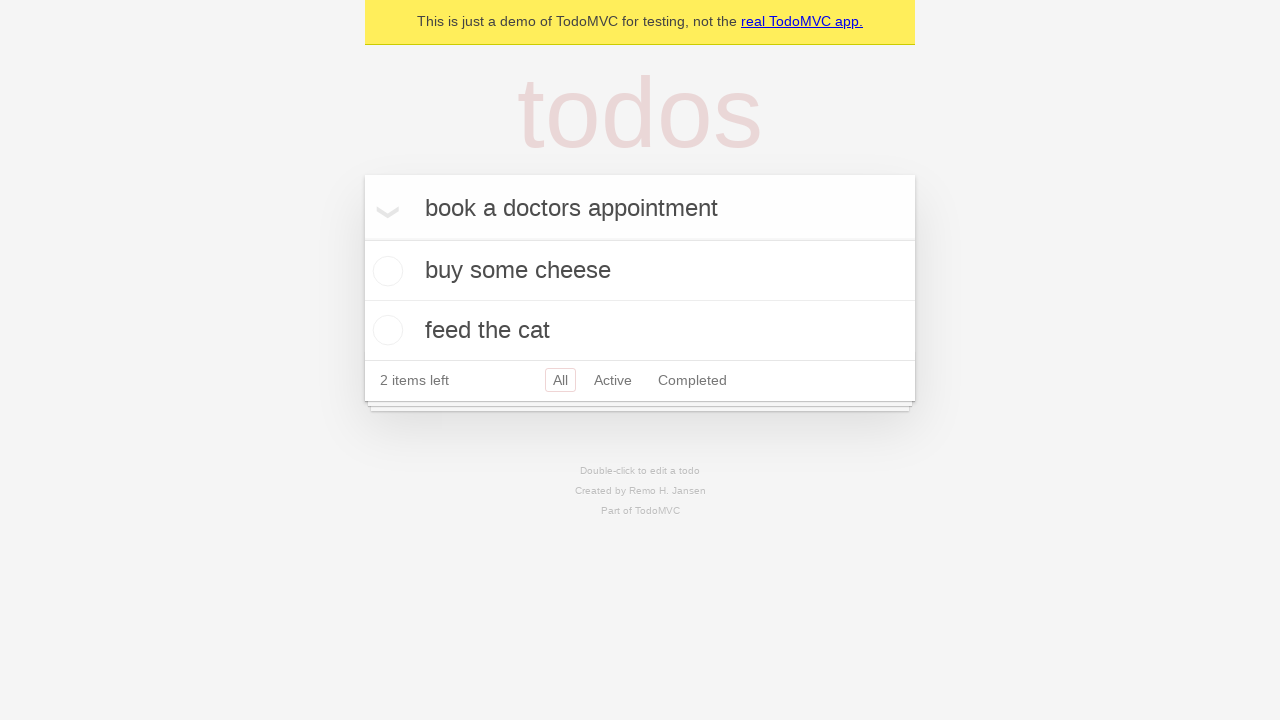

Pressed Enter to create third todo item on .new-todo
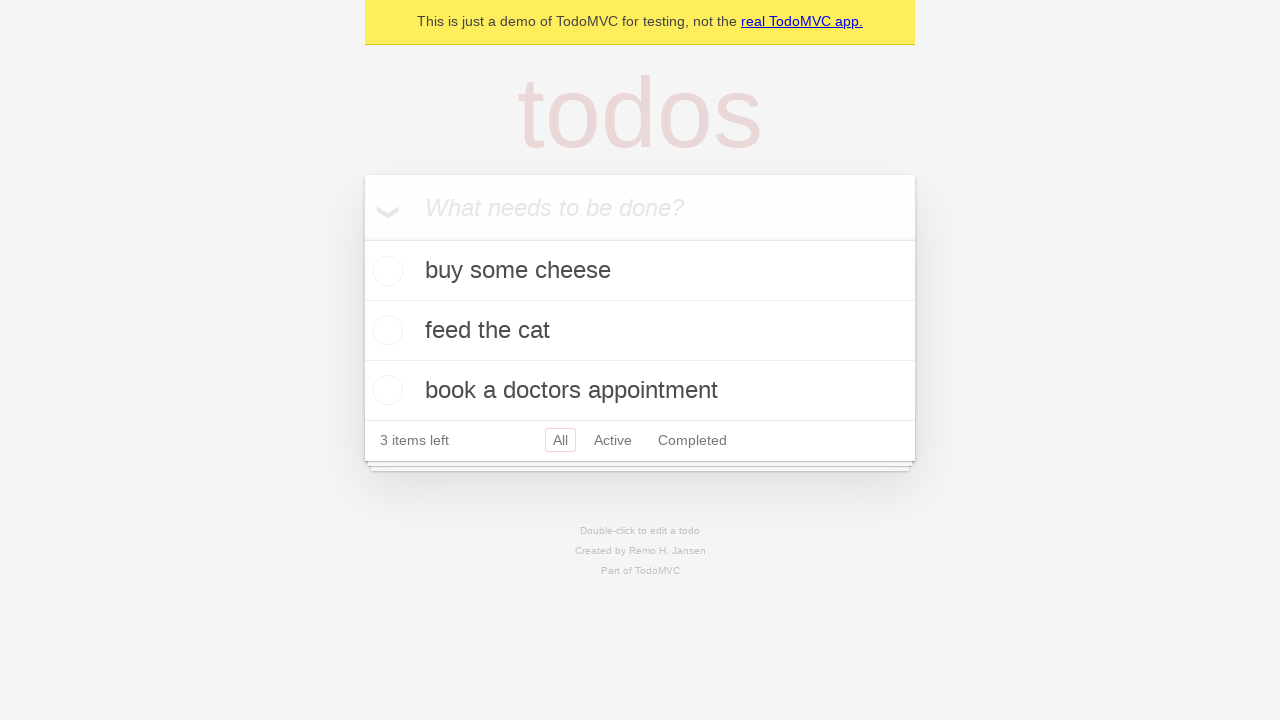

Todo count element loaded, all 3 items appended to list
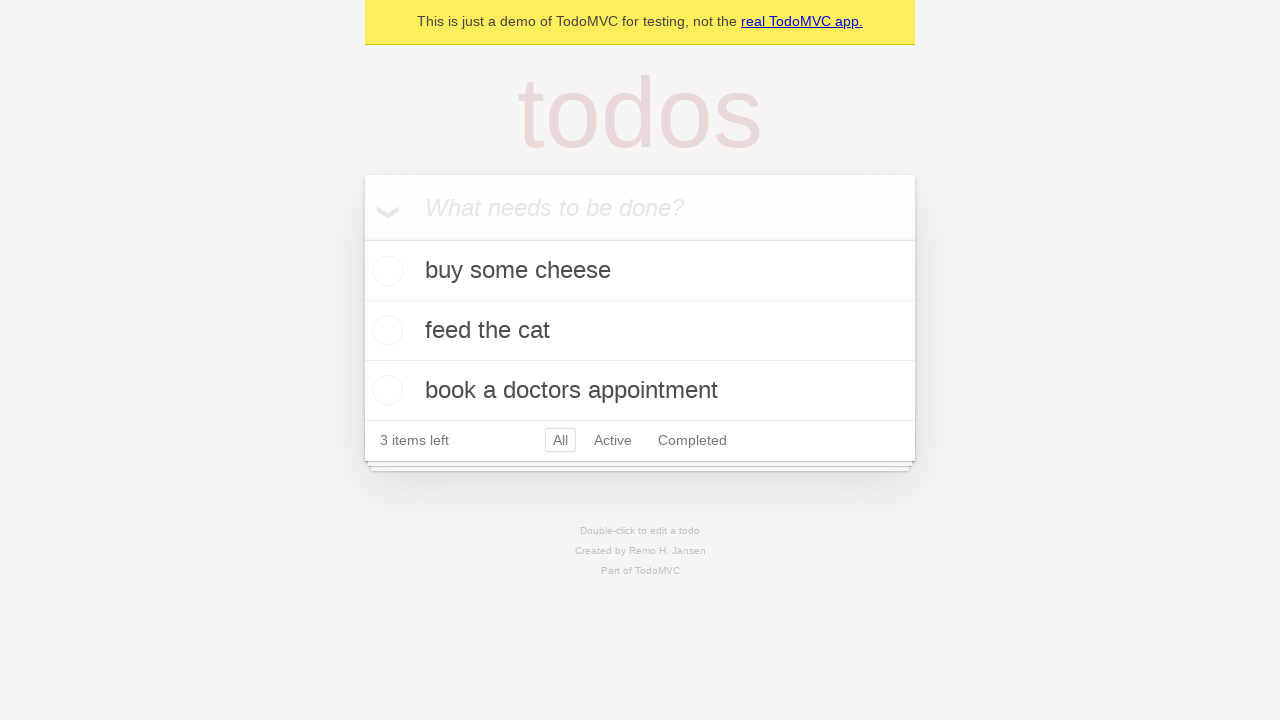

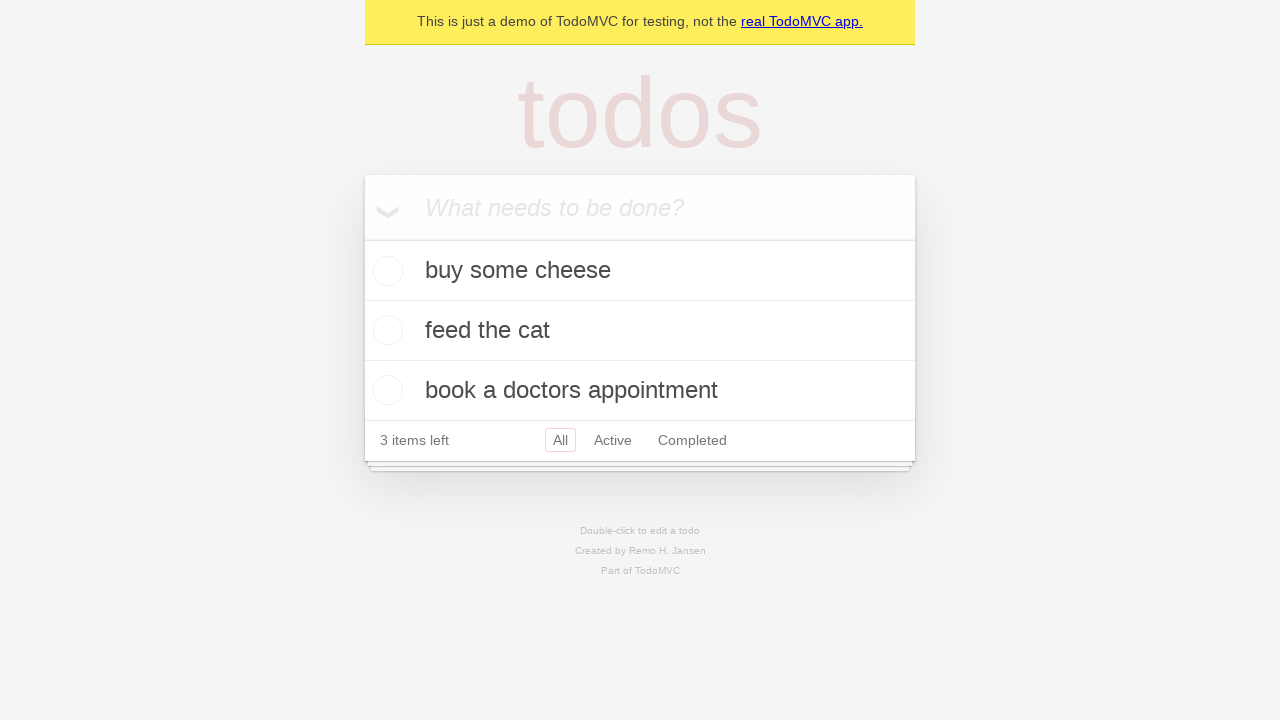